Tests checkbox functionality by counting checkboxes and clicking the senior citizen checkbox

Starting URL: https://rahulshettyacademy.com/dropdownsPractise/

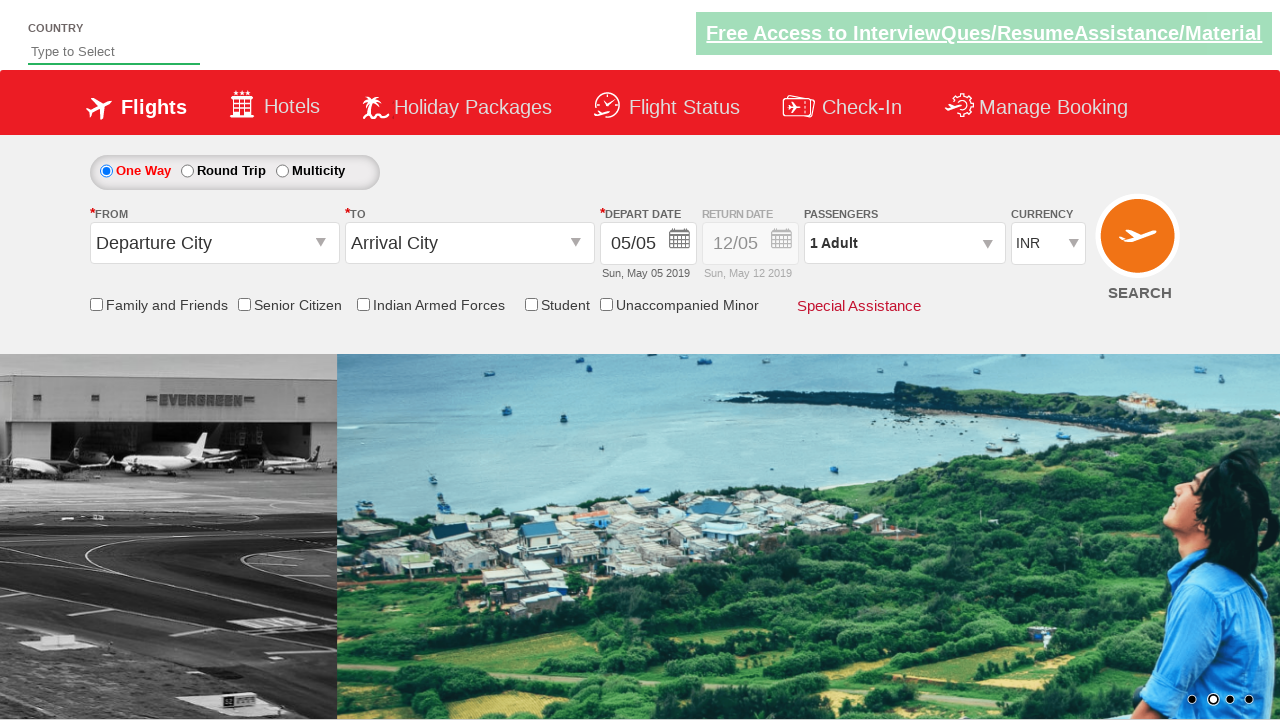

Counted all checkboxes on page
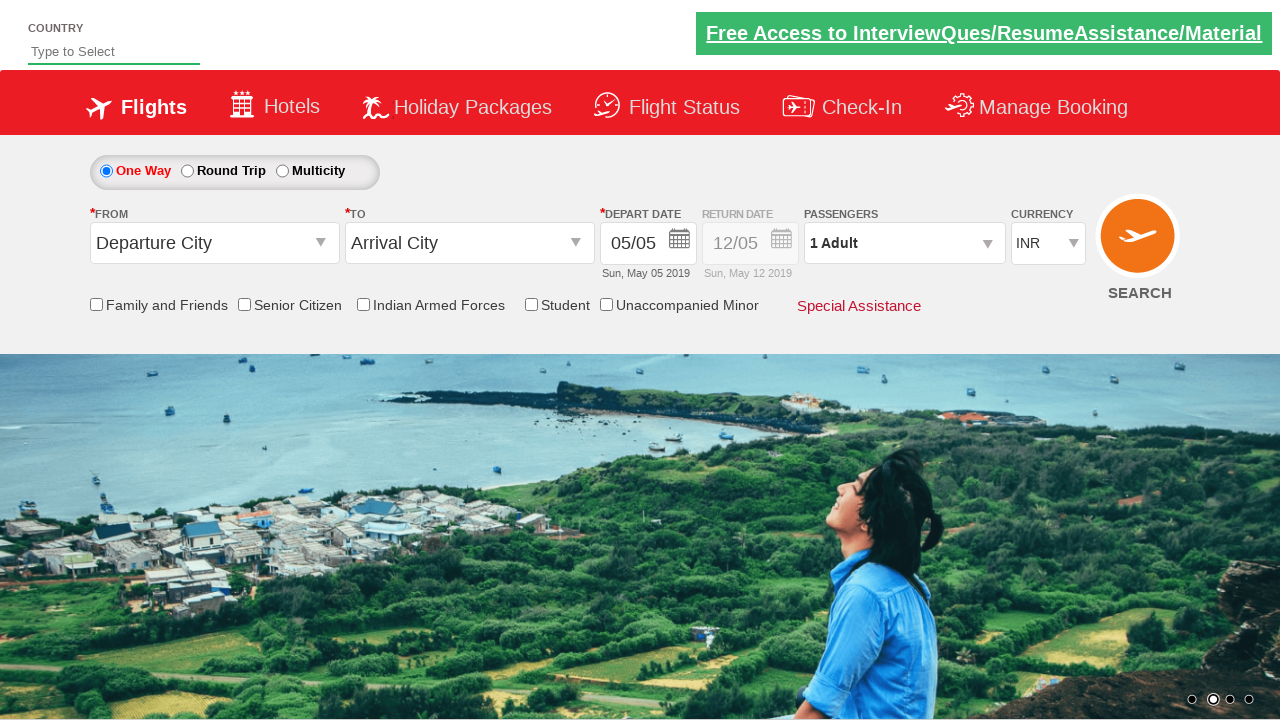

Clicked senior citizen checkbox at (290, 305) on #ctl00_mainContent_SeniorCitizenDiv
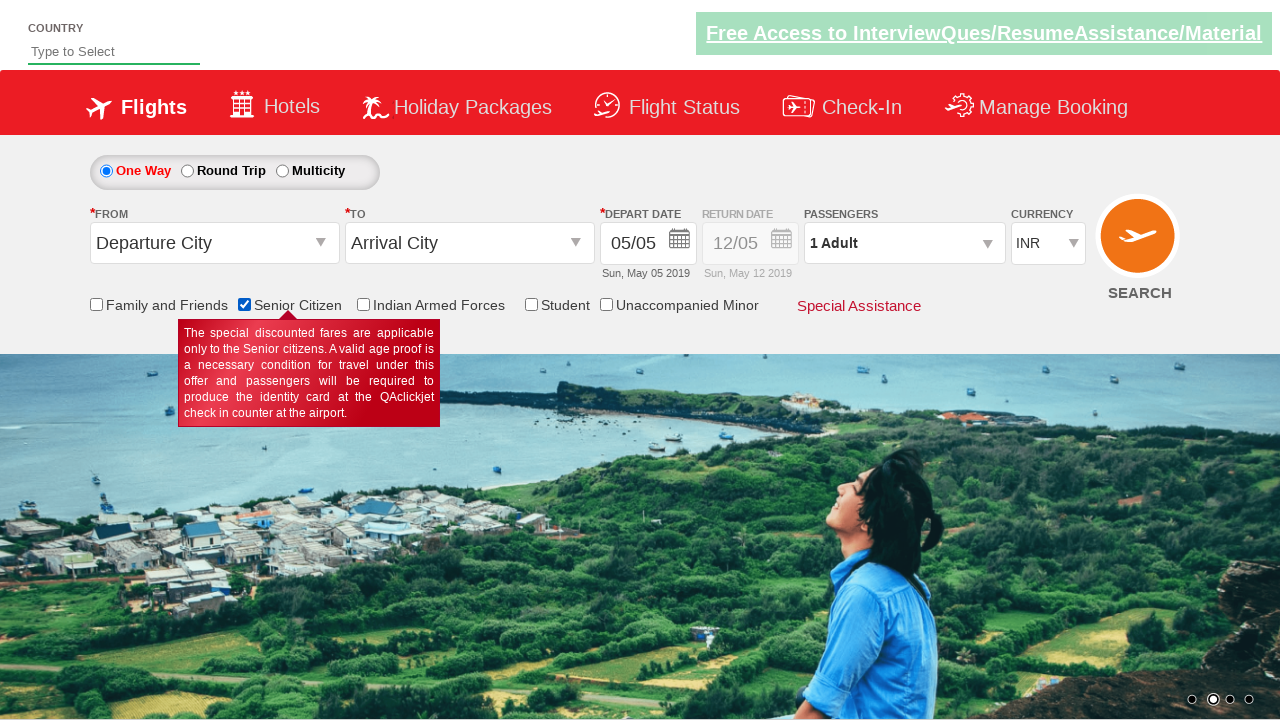

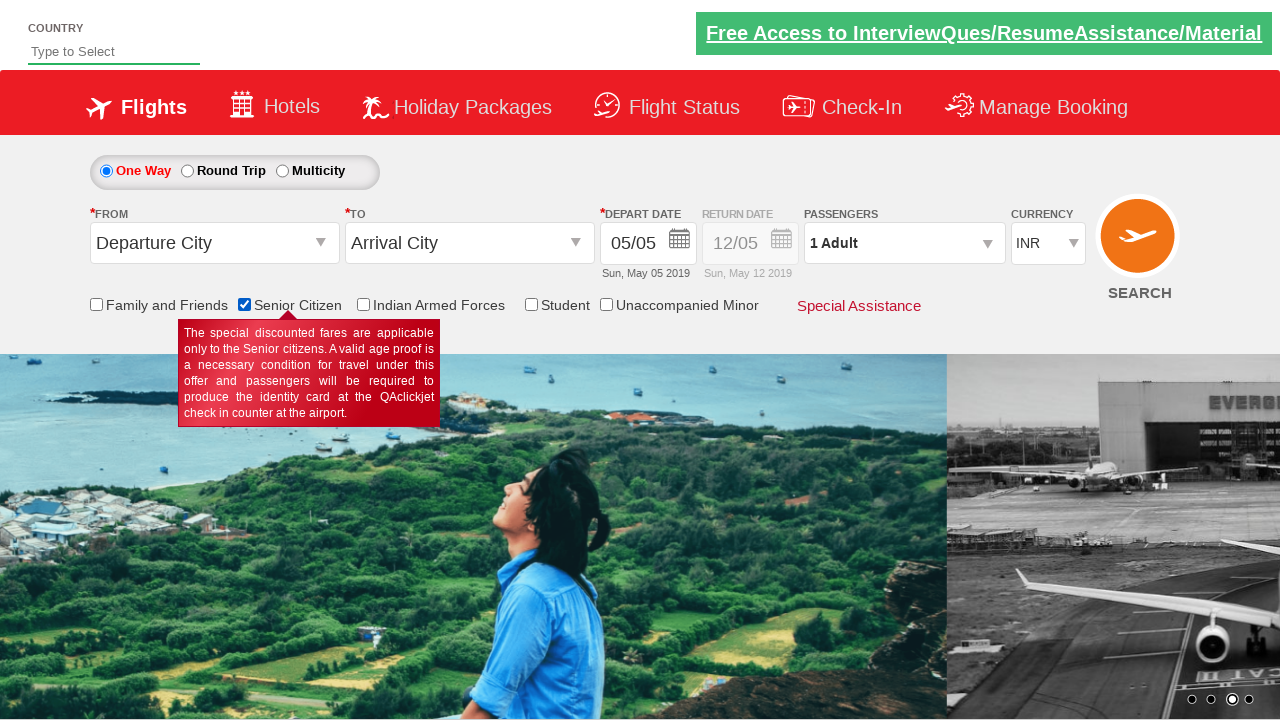